Tests the checkout flow by adding a product to cart, viewing the cart, and proceeding to checkout

Starting URL: https://automationexercise.com/

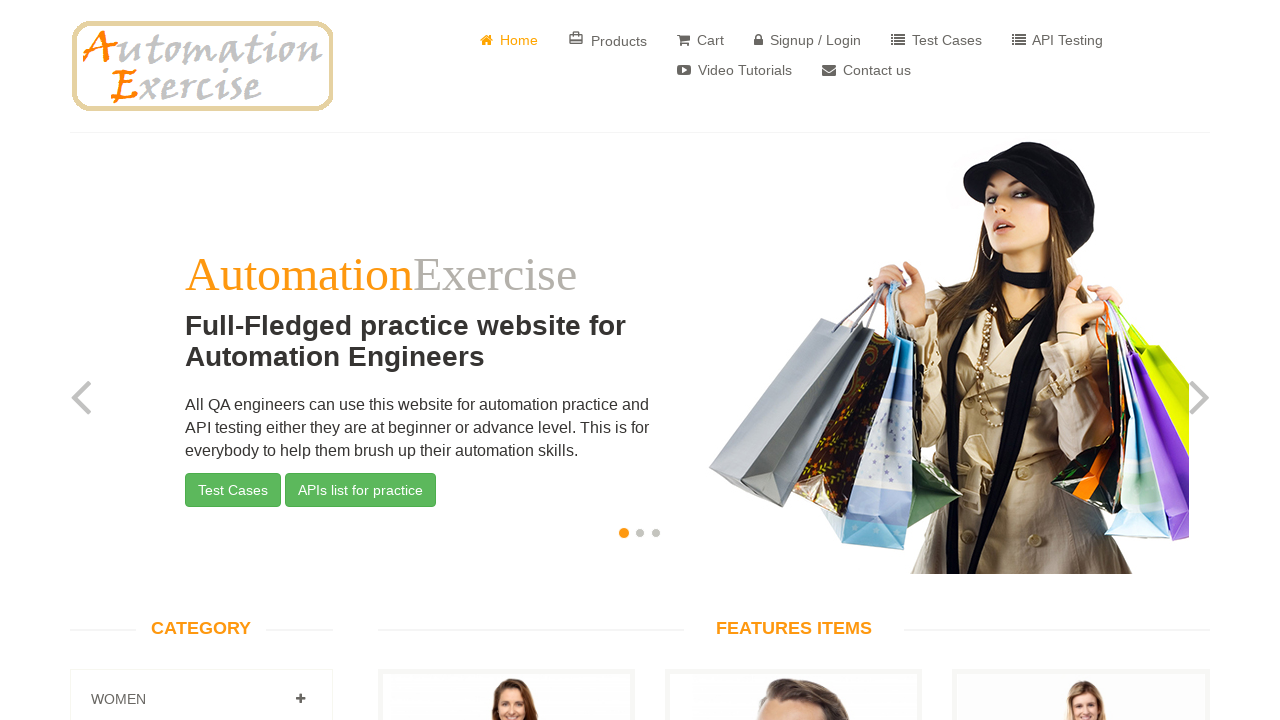

Scrolled down 800px to view products
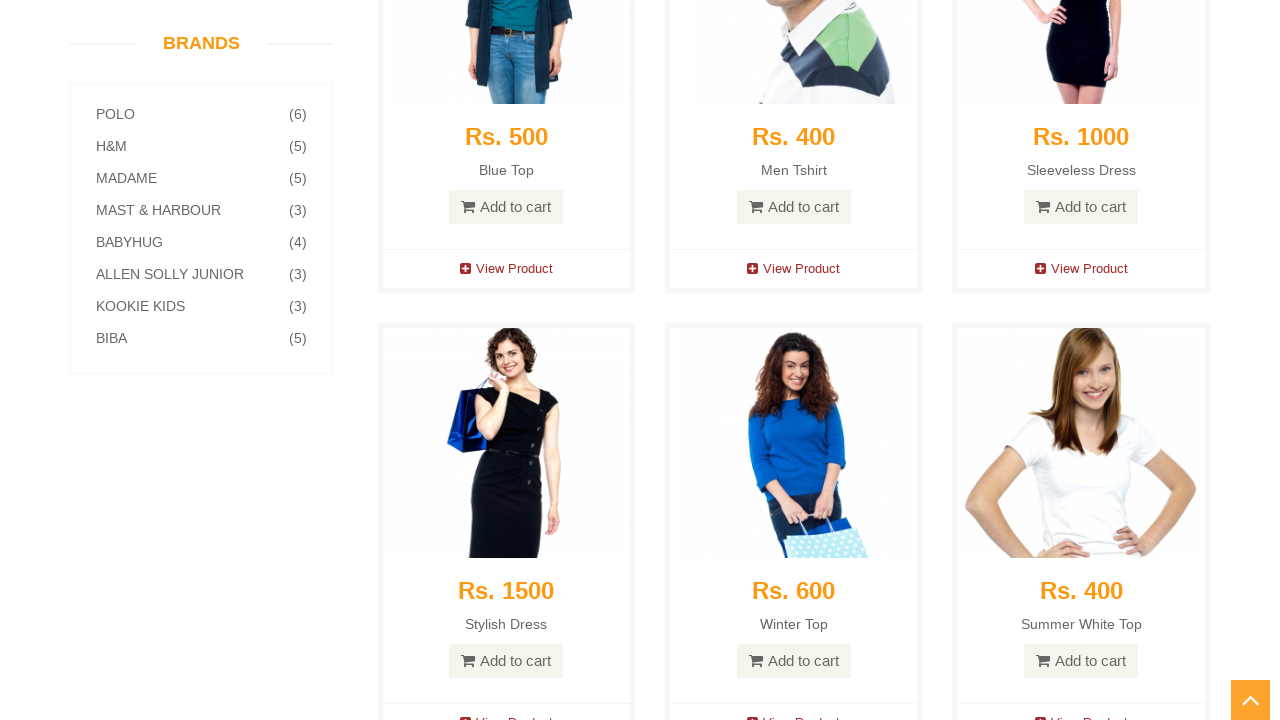

Clicked add to cart button for first product at (506, 207) on (//a[@class='btn btn-default add-to-cart'])[1]
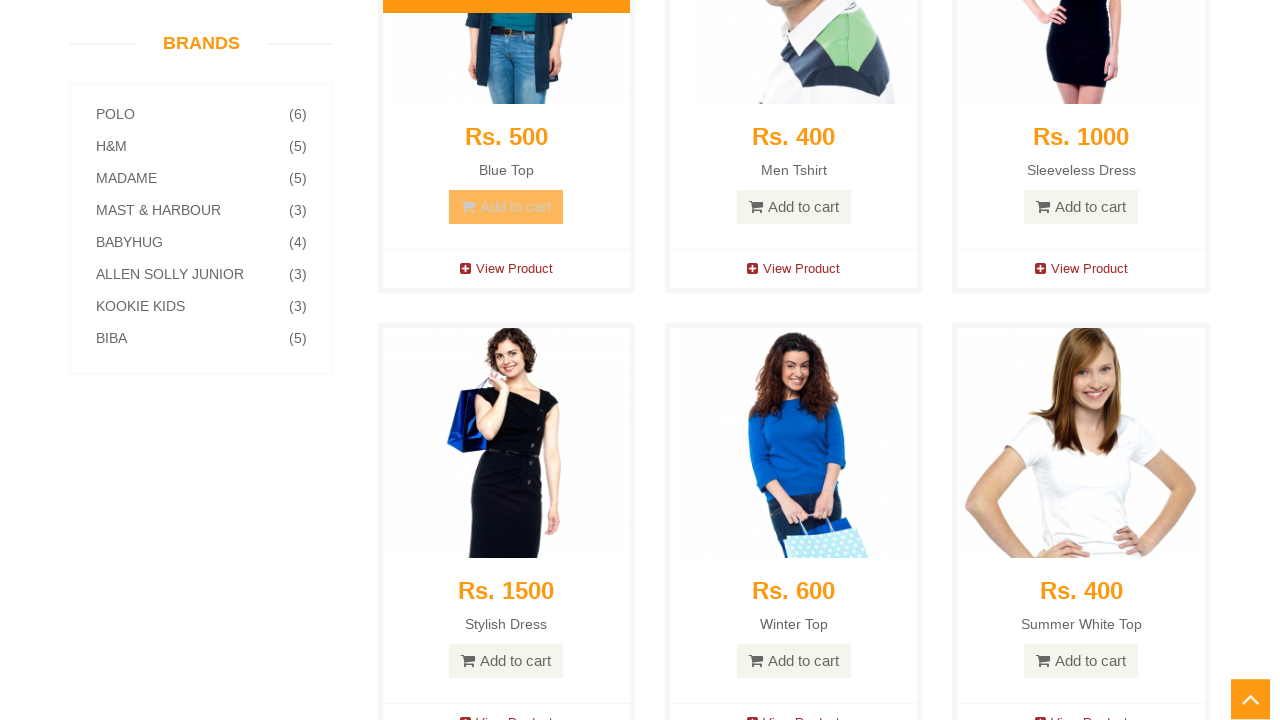

Clicked View Cart button in modal at (640, 242) on xpath=//u[text()='View Cart']
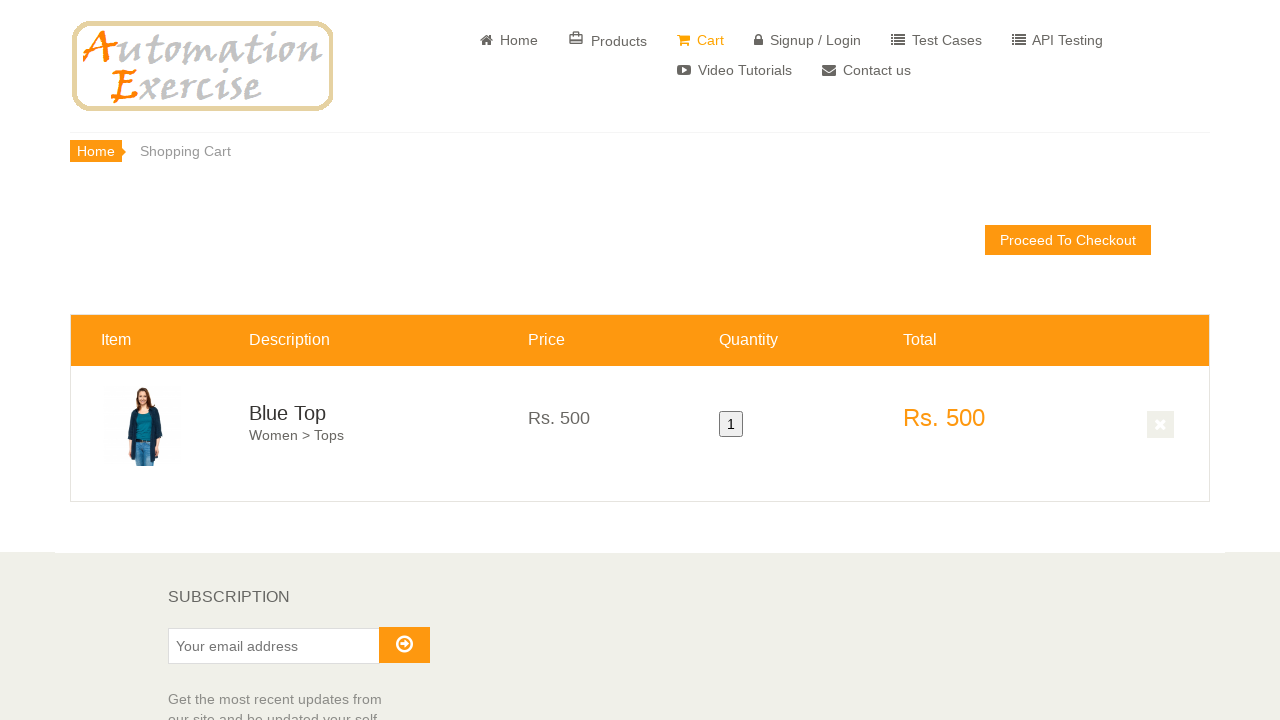

Clicked checkout button at (1068, 240) on .check_out
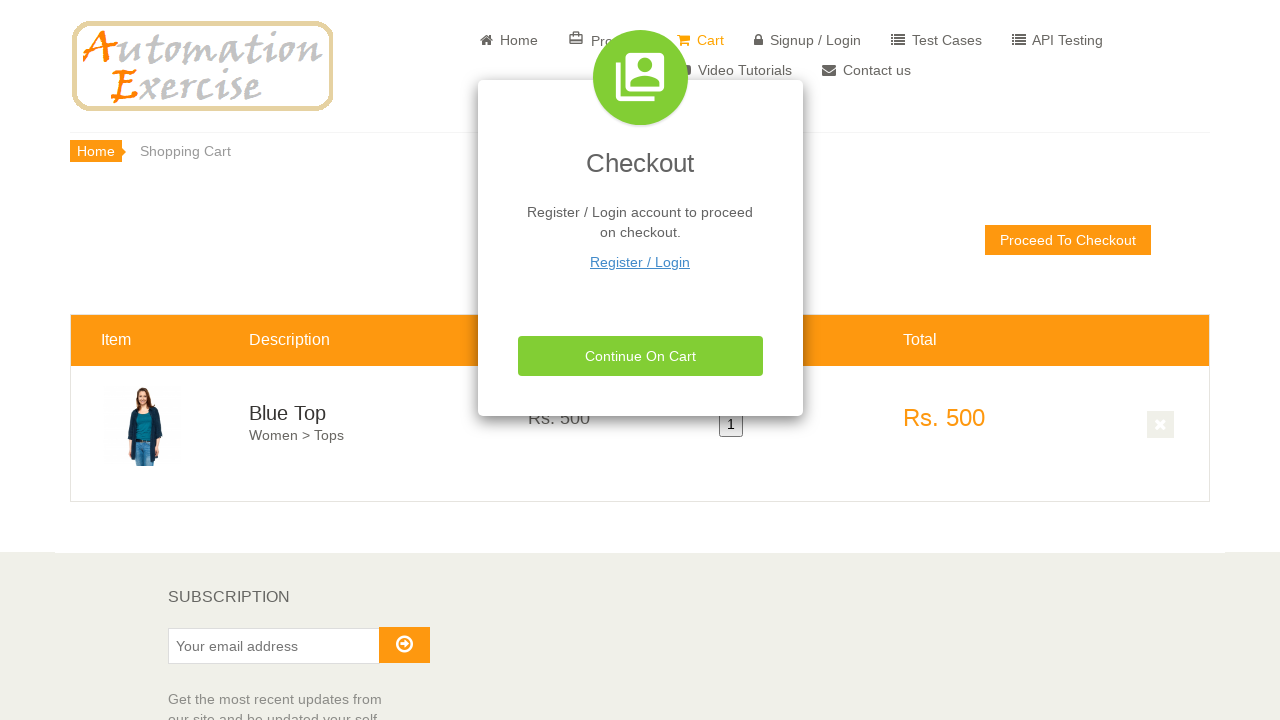

Verified login/account page loaded (checkout requires authentication)
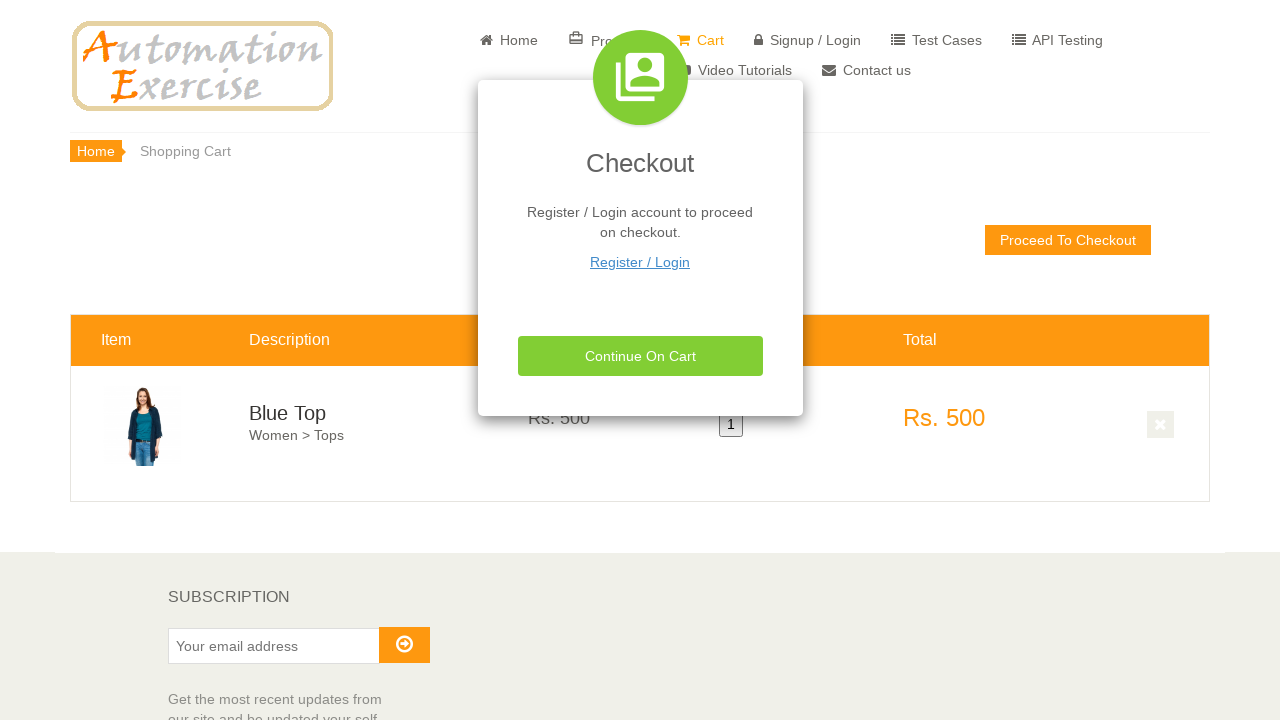

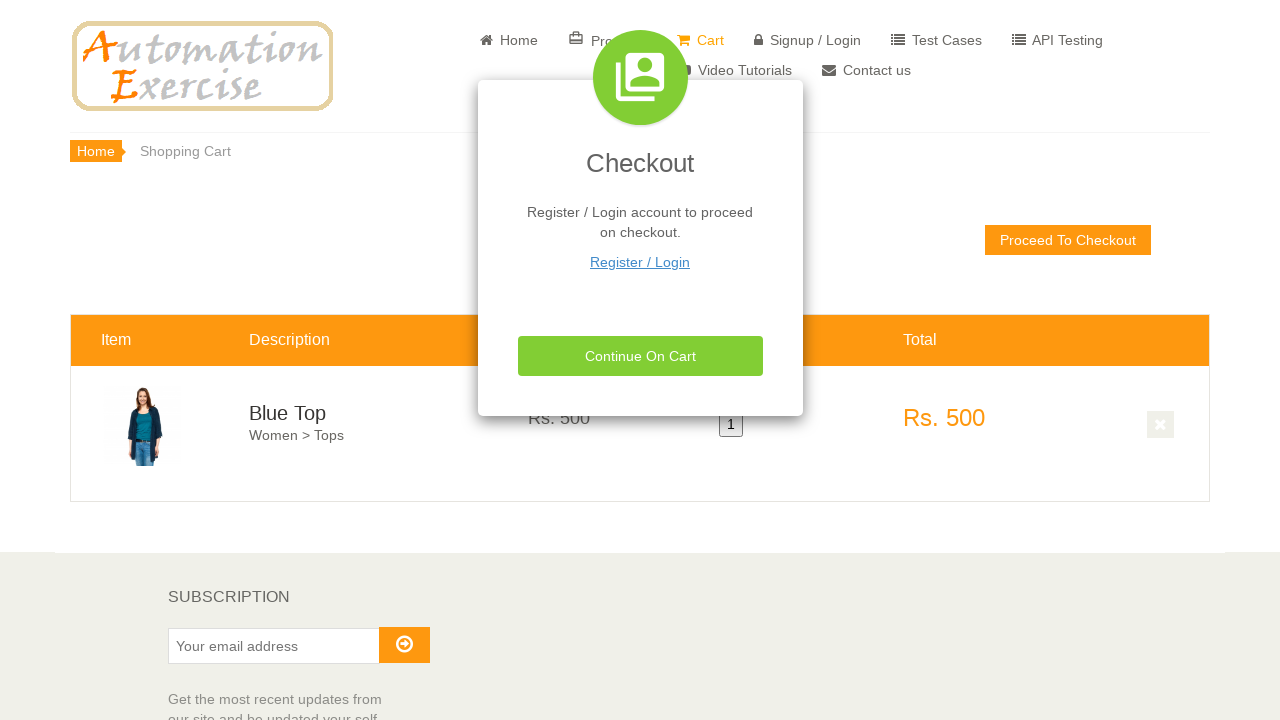